Tests an explicit wait scenario where the script waits for a price to change to 100, clicks a book button, reads a value, calculates a mathematical result, and submits the answer

Starting URL: http://suninjuly.github.io/explicit_wait2.html

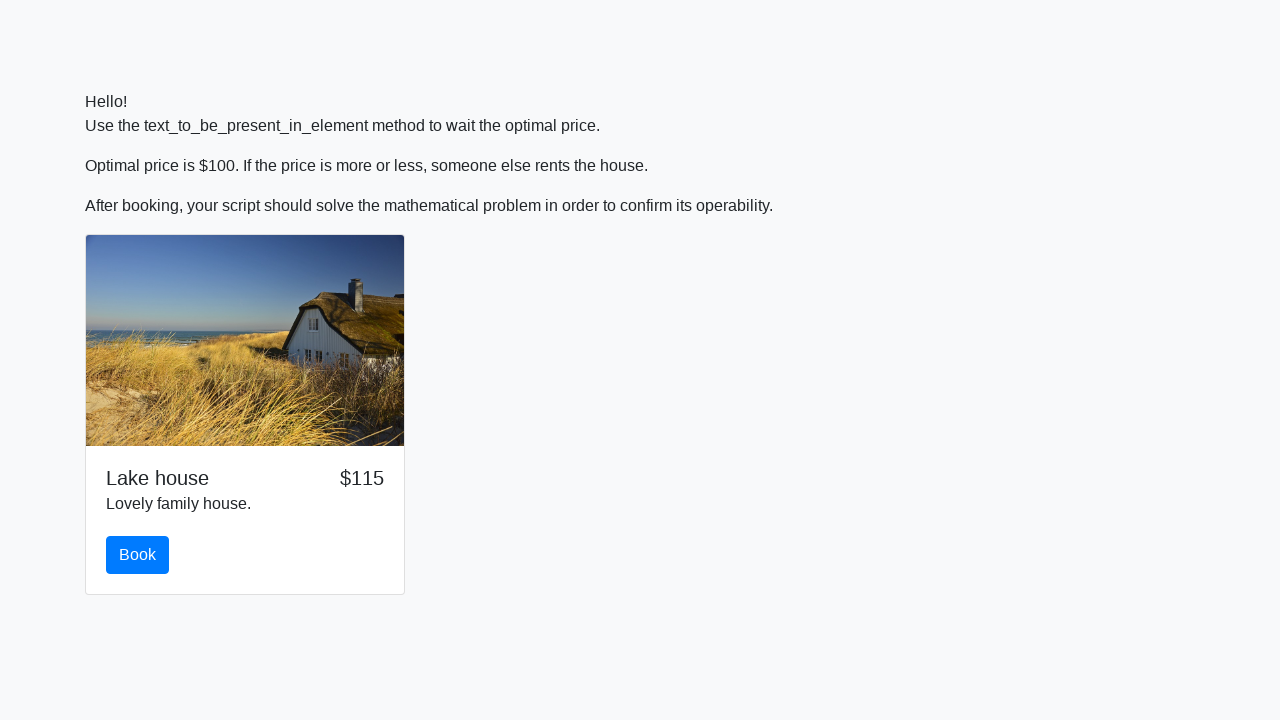

Waited for price to change to 100
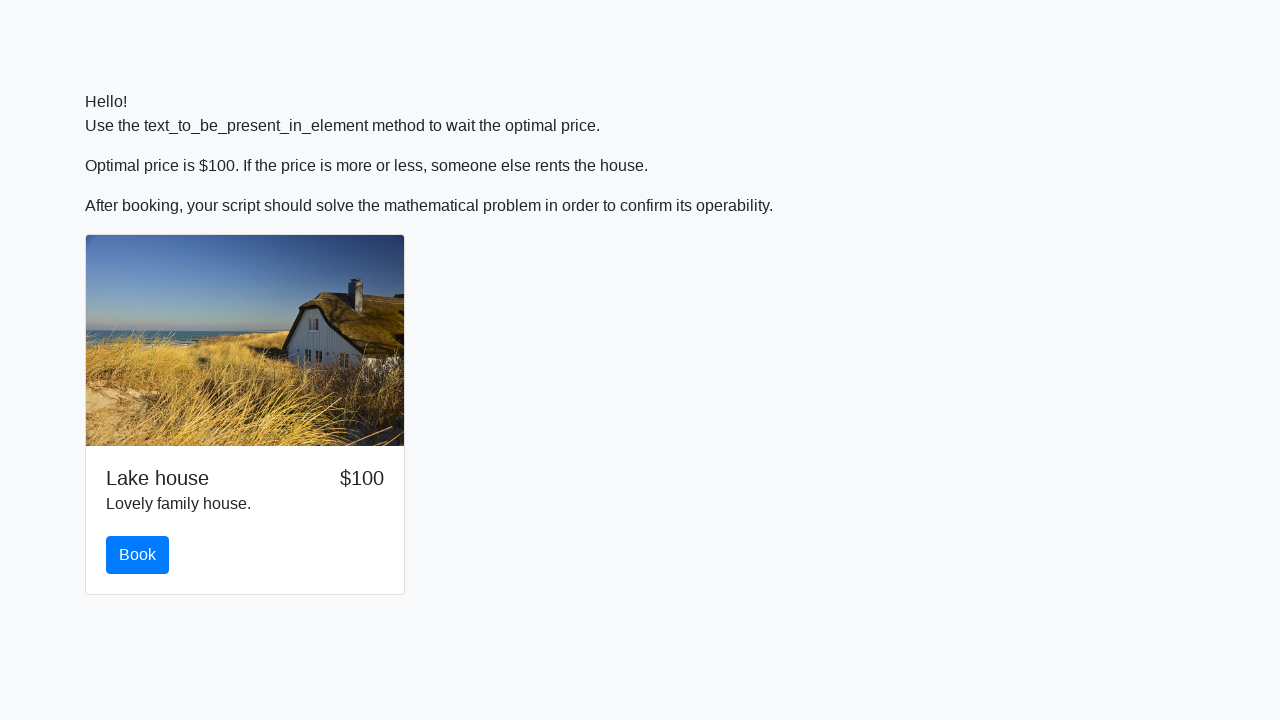

Clicked the book button at (138, 555) on #book
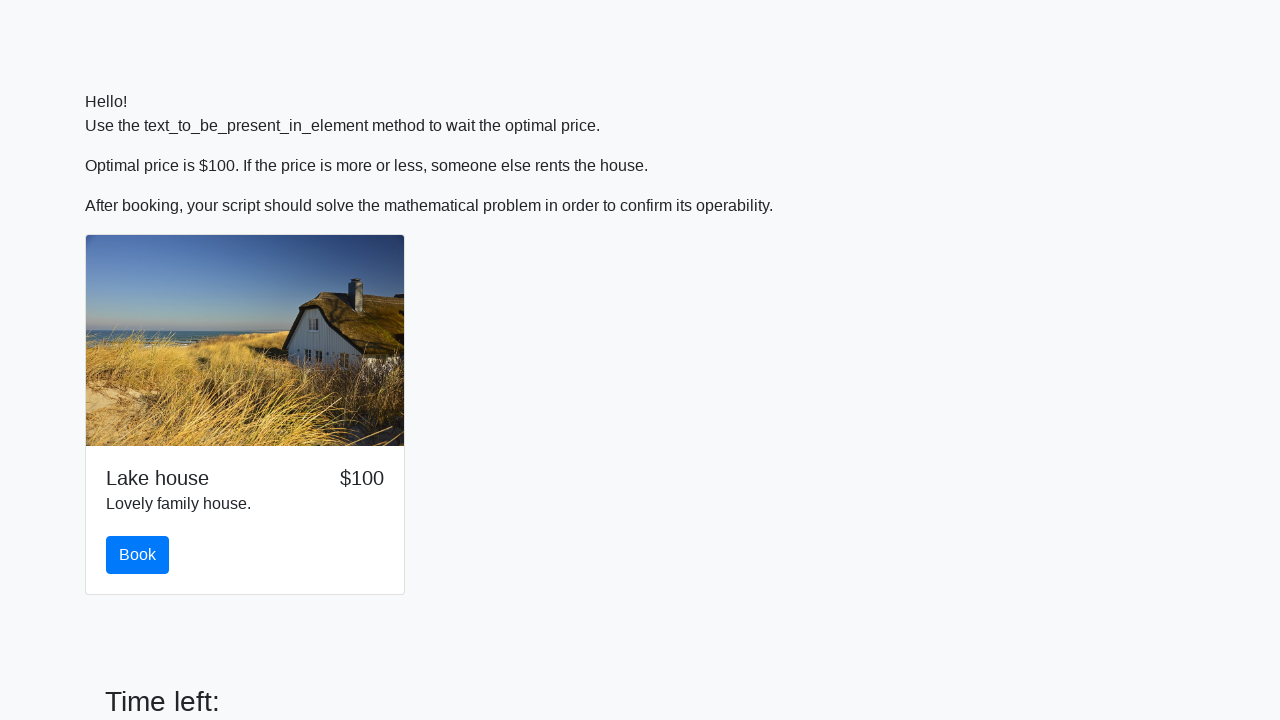

Read x value from input_value element: 466
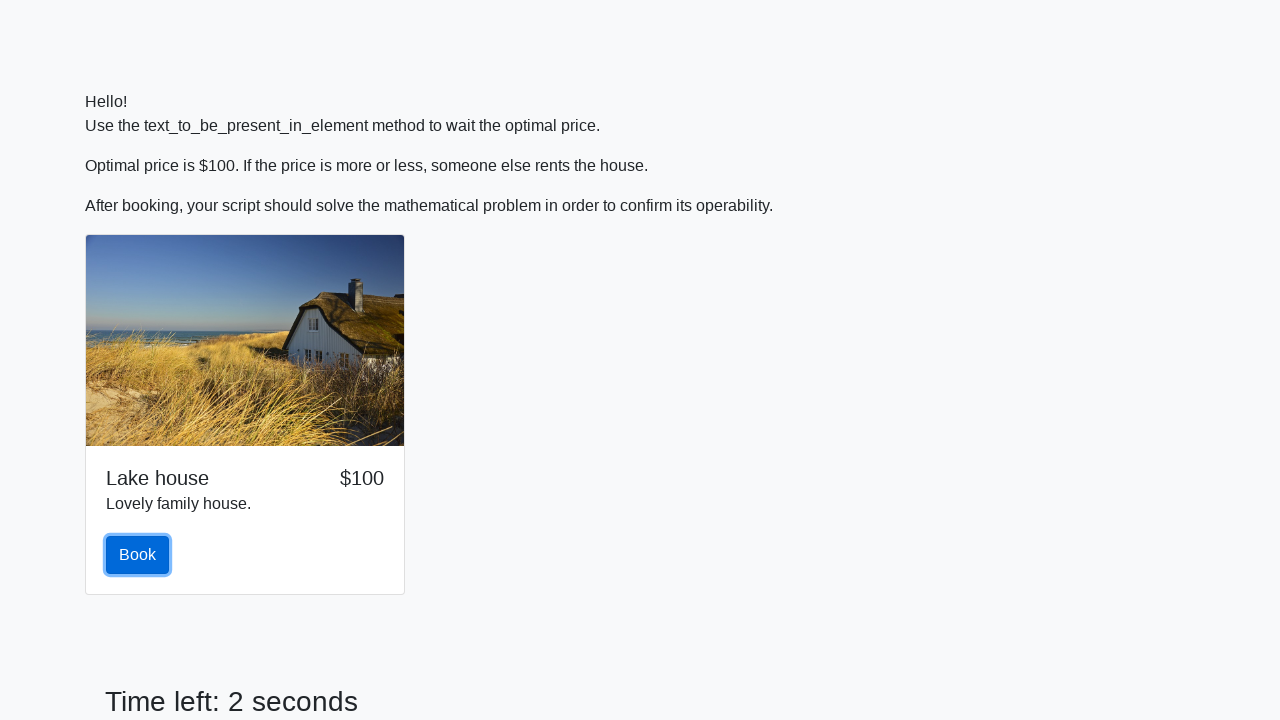

Calculated result y = 2.3393797083483037 using mathematical formula
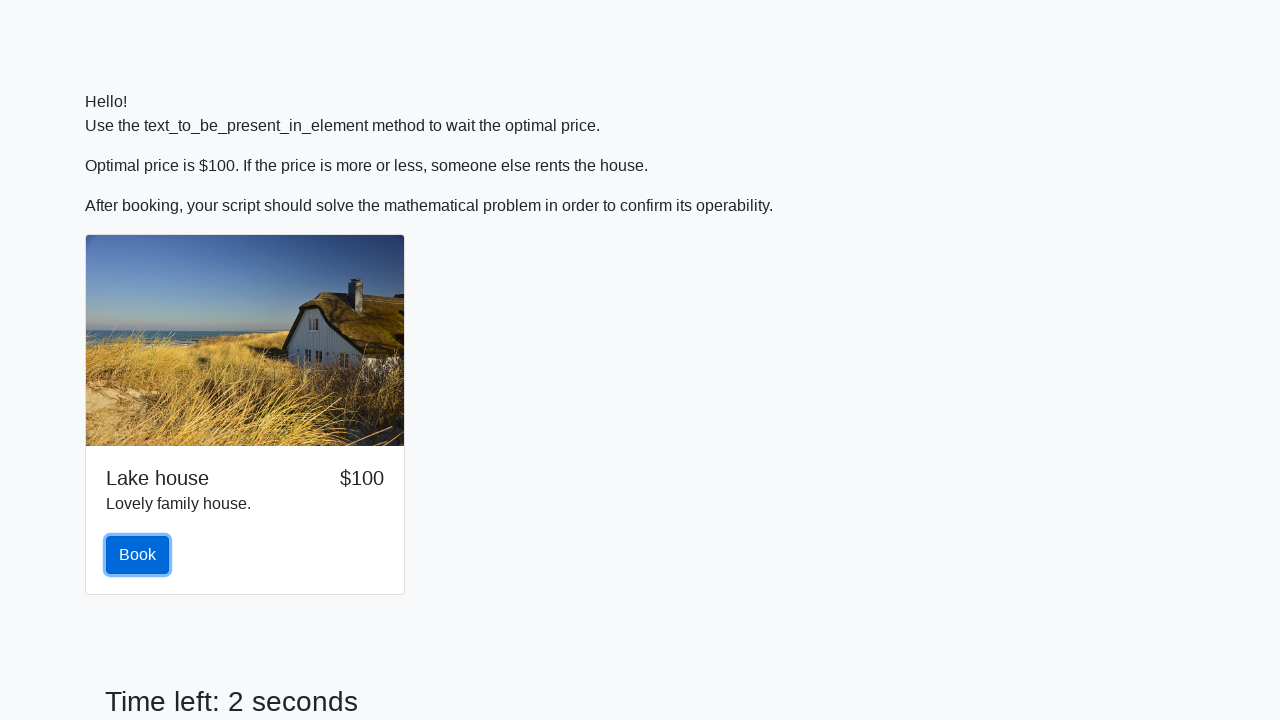

Filled answer field with calculated value: 2.3393797083483037 on #answer
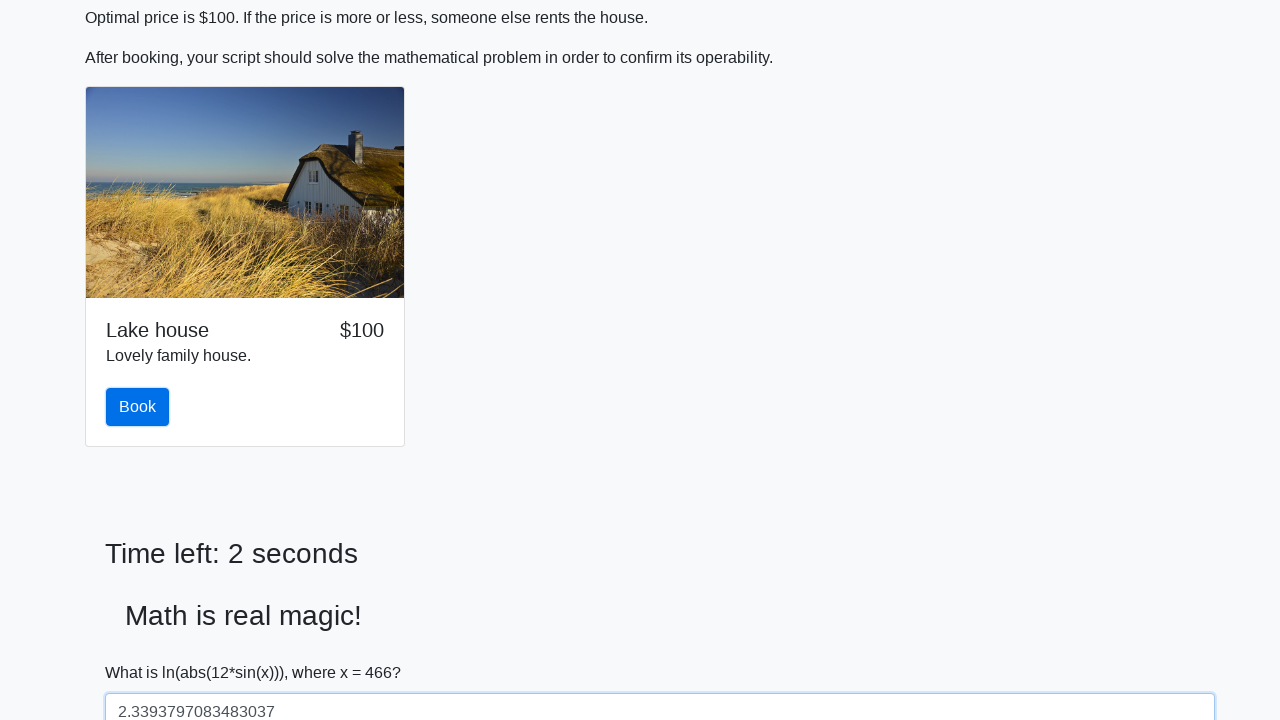

Clicked the solve button to submit answer at (143, 651) on #solve
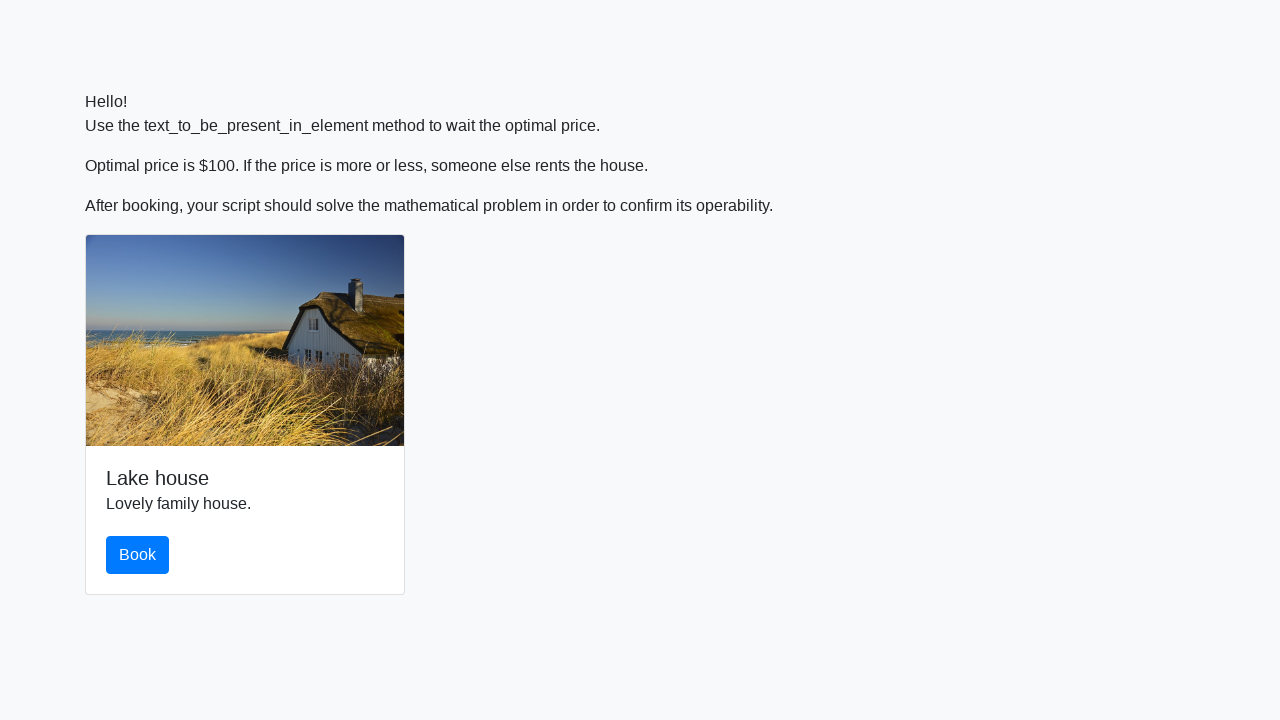

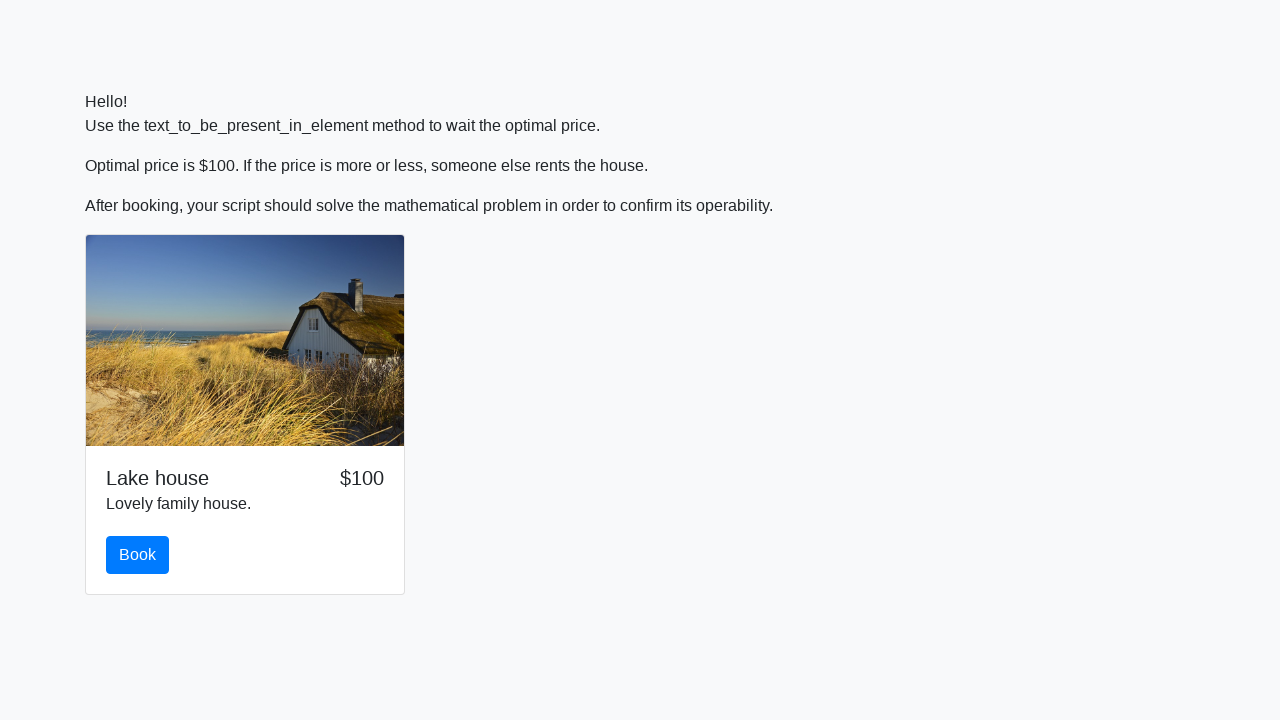